Clicks on Elements header to collapse it, then clicks on Interactions header

Starting URL: https://demoqa.com/elements

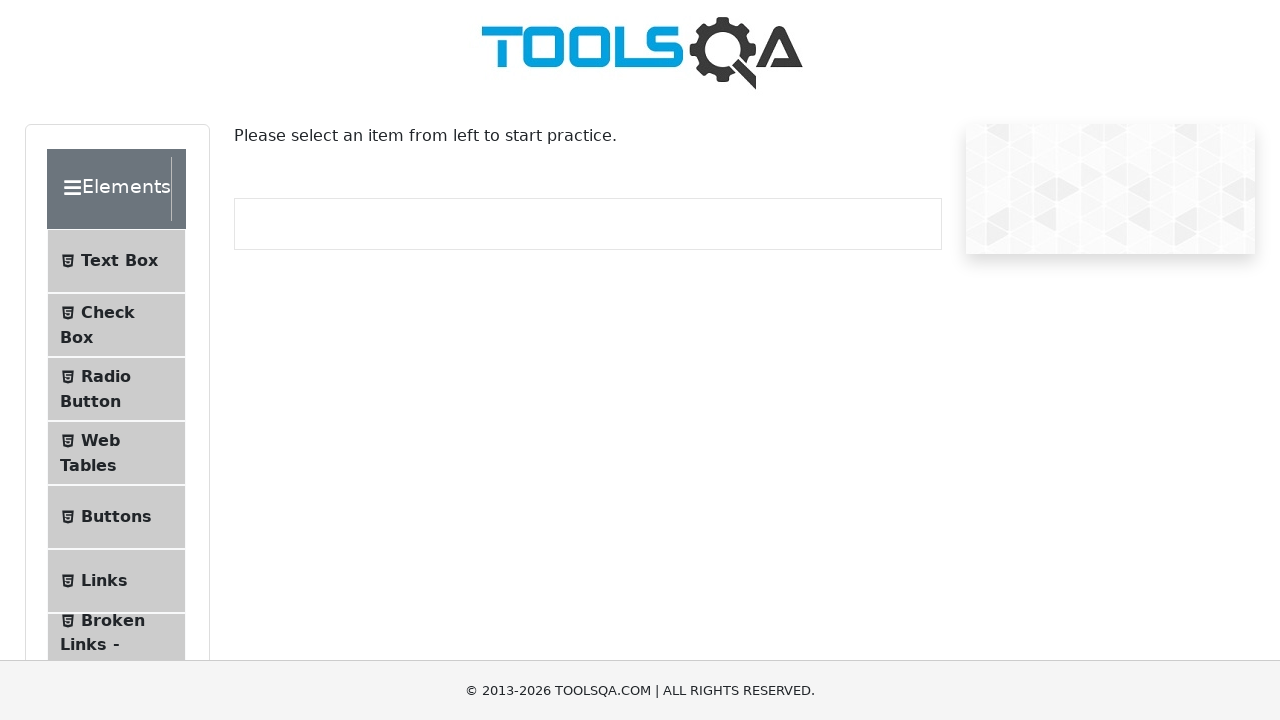

Clicked Elements header to collapse it at (109, 189) on text=Elements
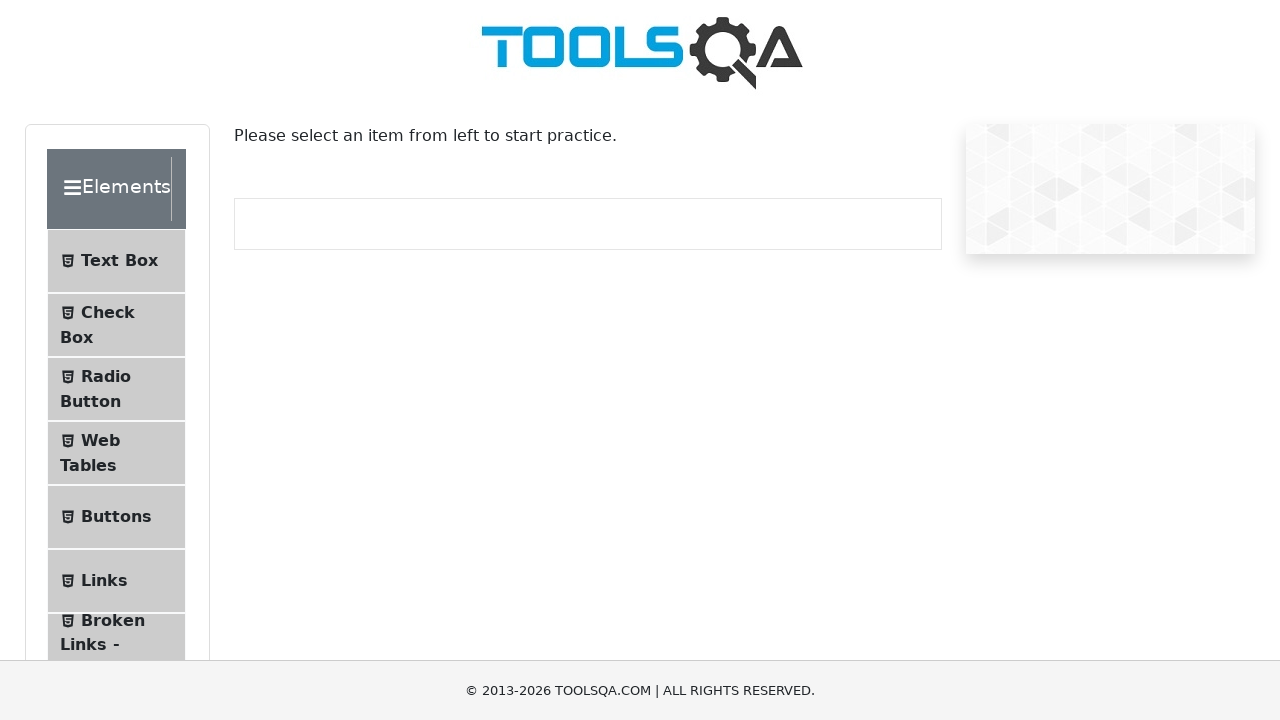

Clicked Interactions header at (121, 572) on text=Interactions
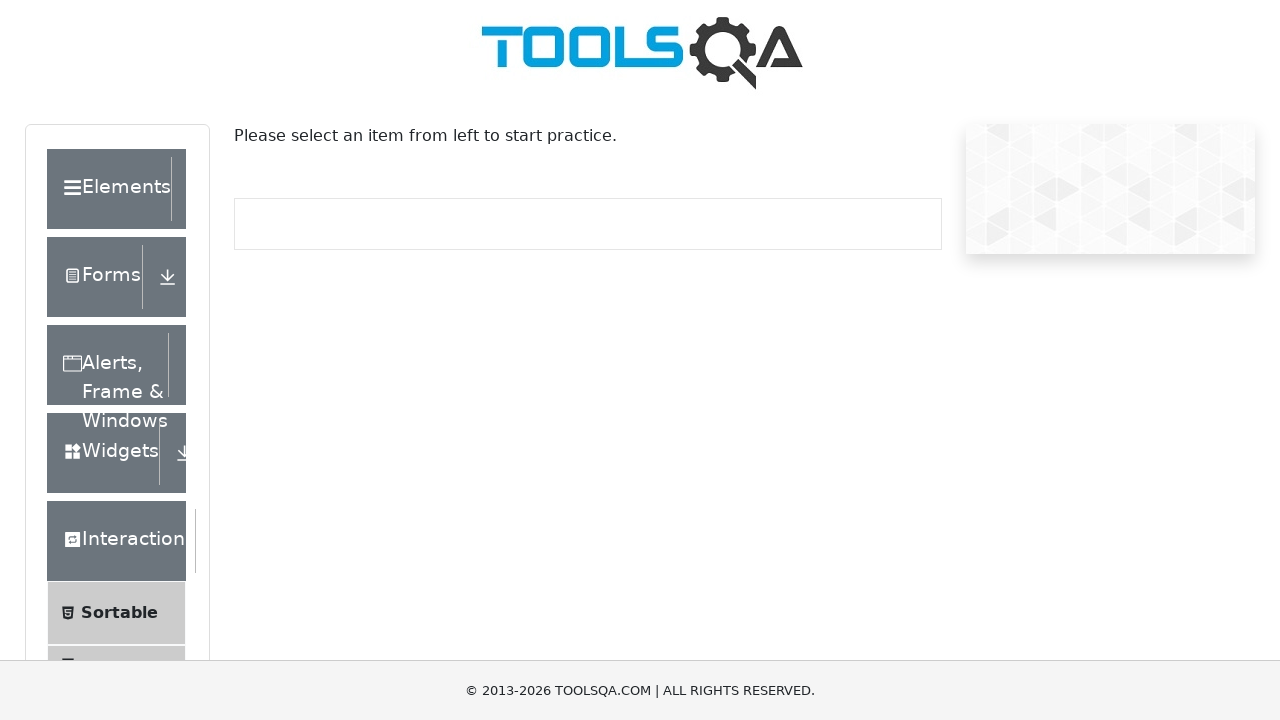

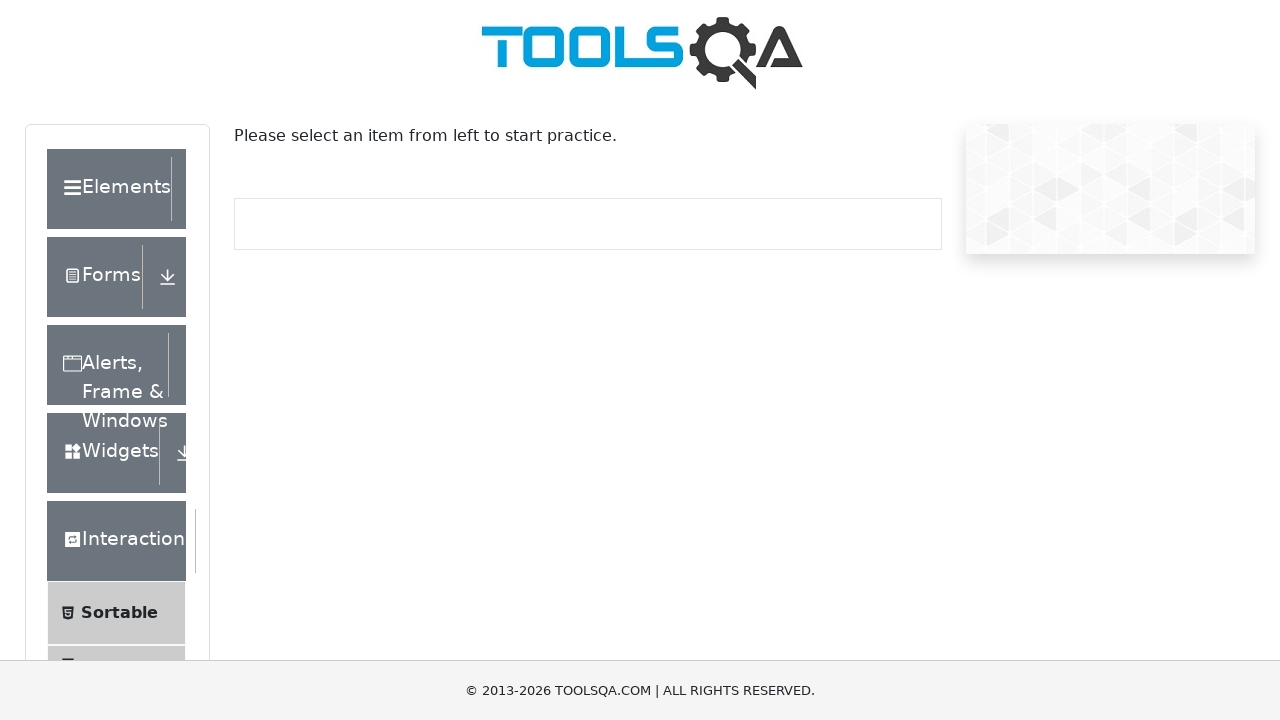